Navigates to example.com, queries for a link element, and clicks on it to test basic ElementHandle functionality.

Starting URL: https://example.com

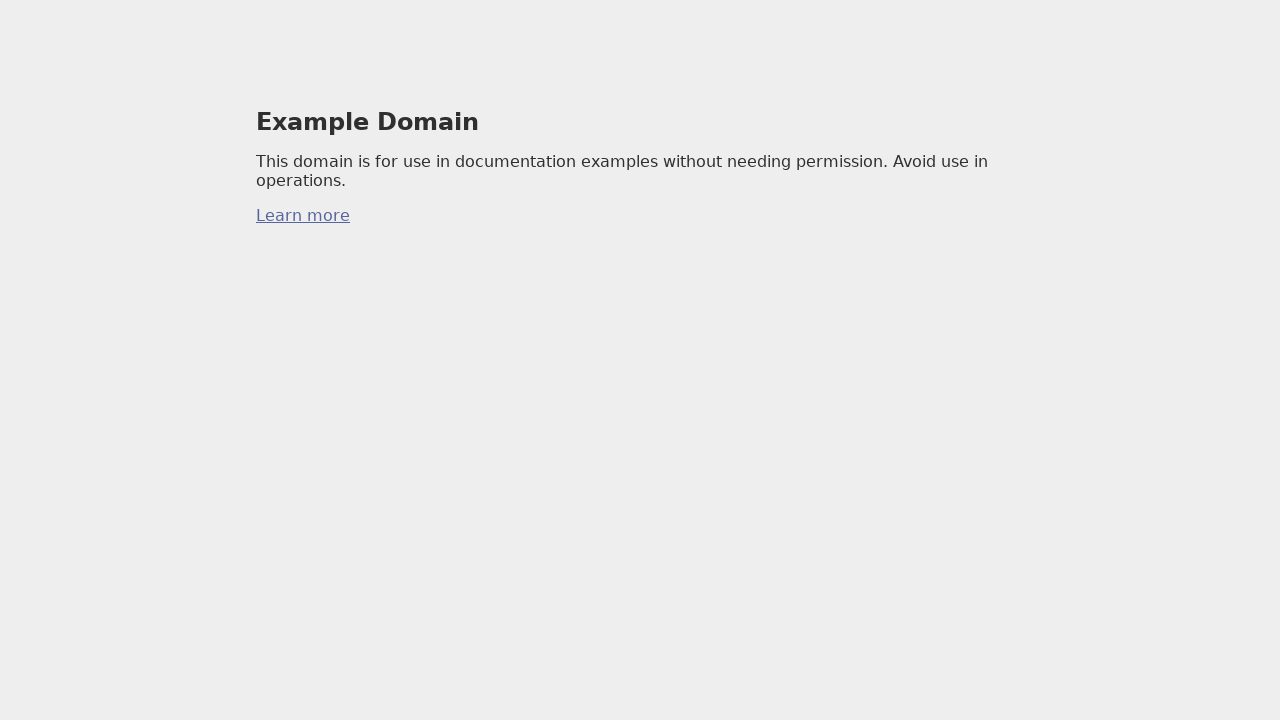

Navigated to https://example.com
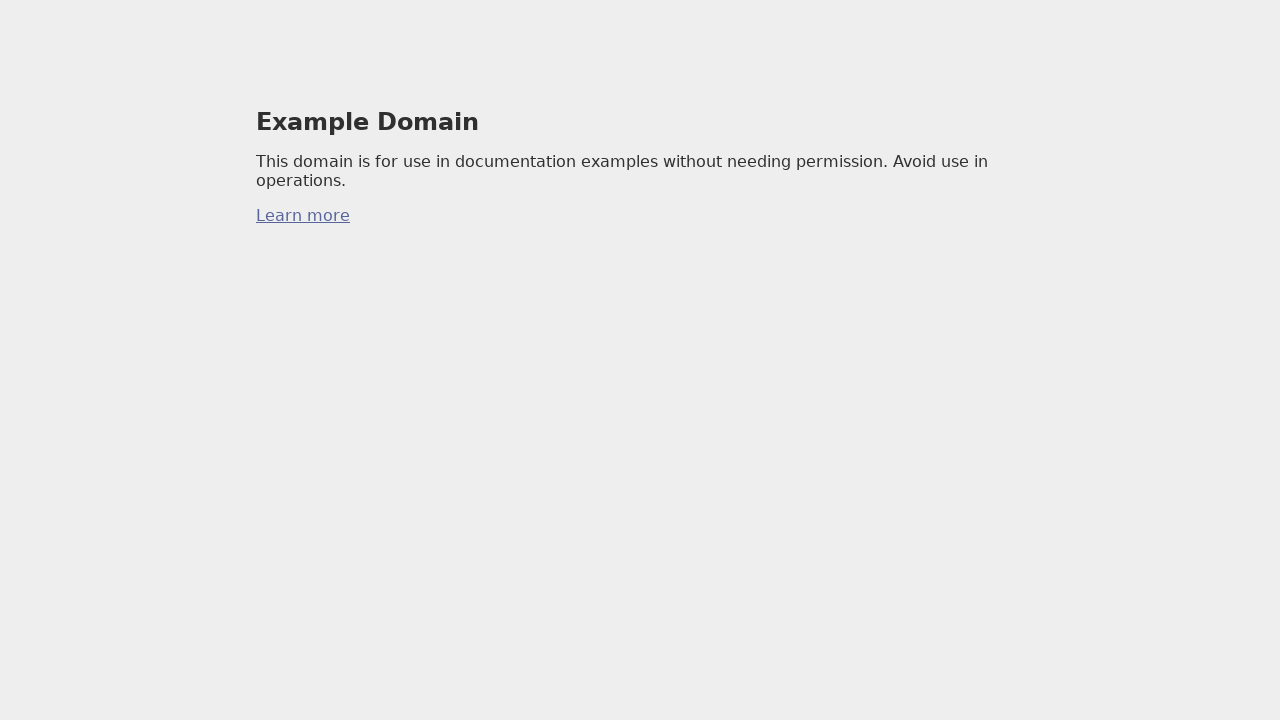

Queried for first anchor element
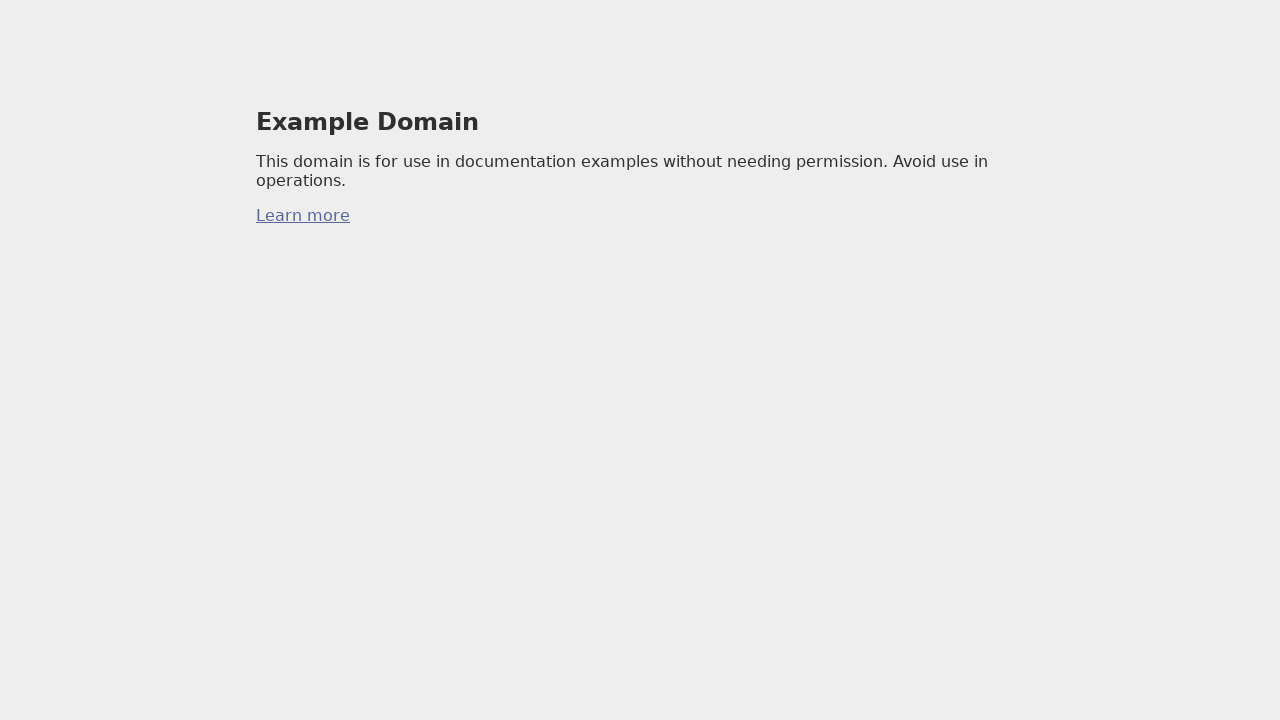

Clicked the anchor element
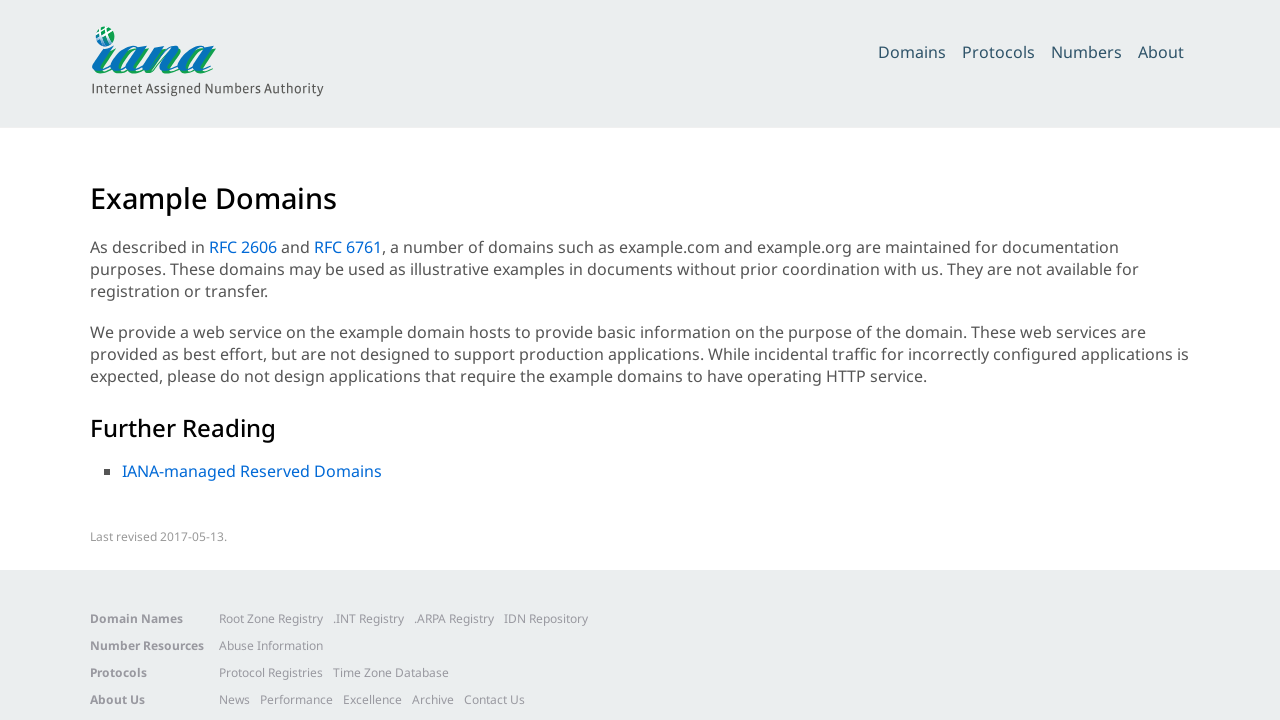

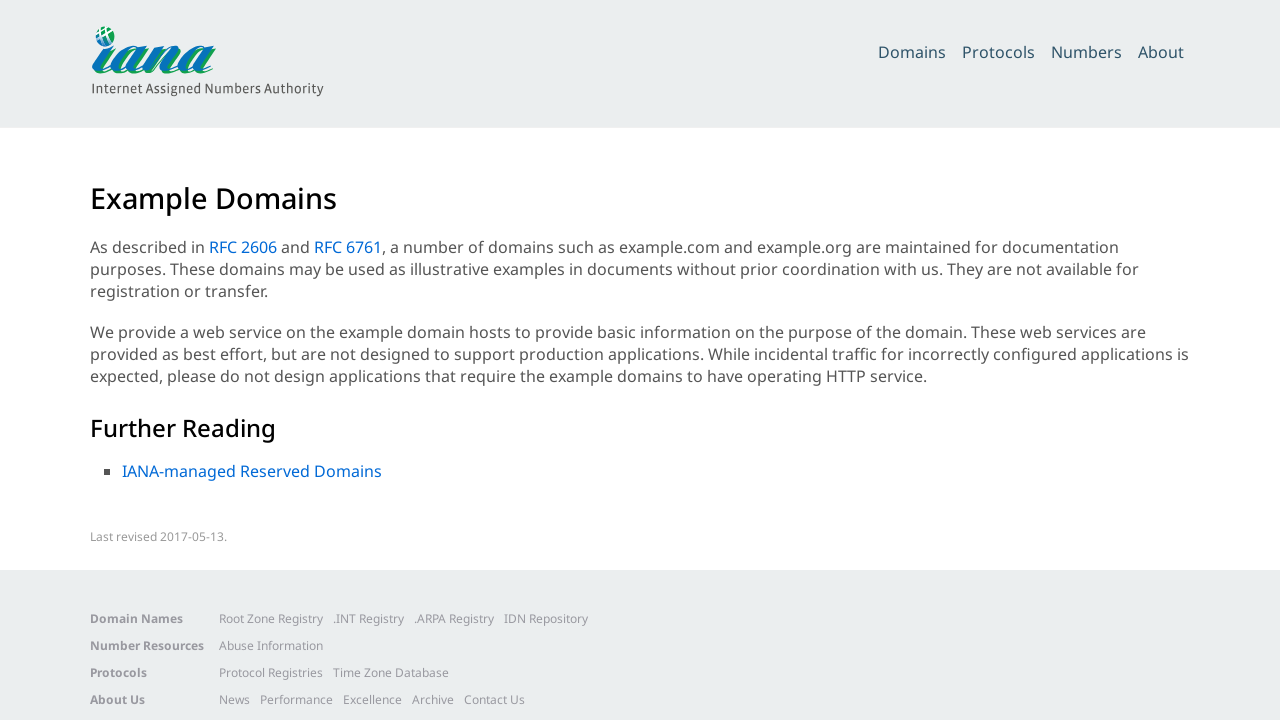